Opens the sign-in page and validates that the password input field is displayed

Starting URL: https://test.my-fork.com/

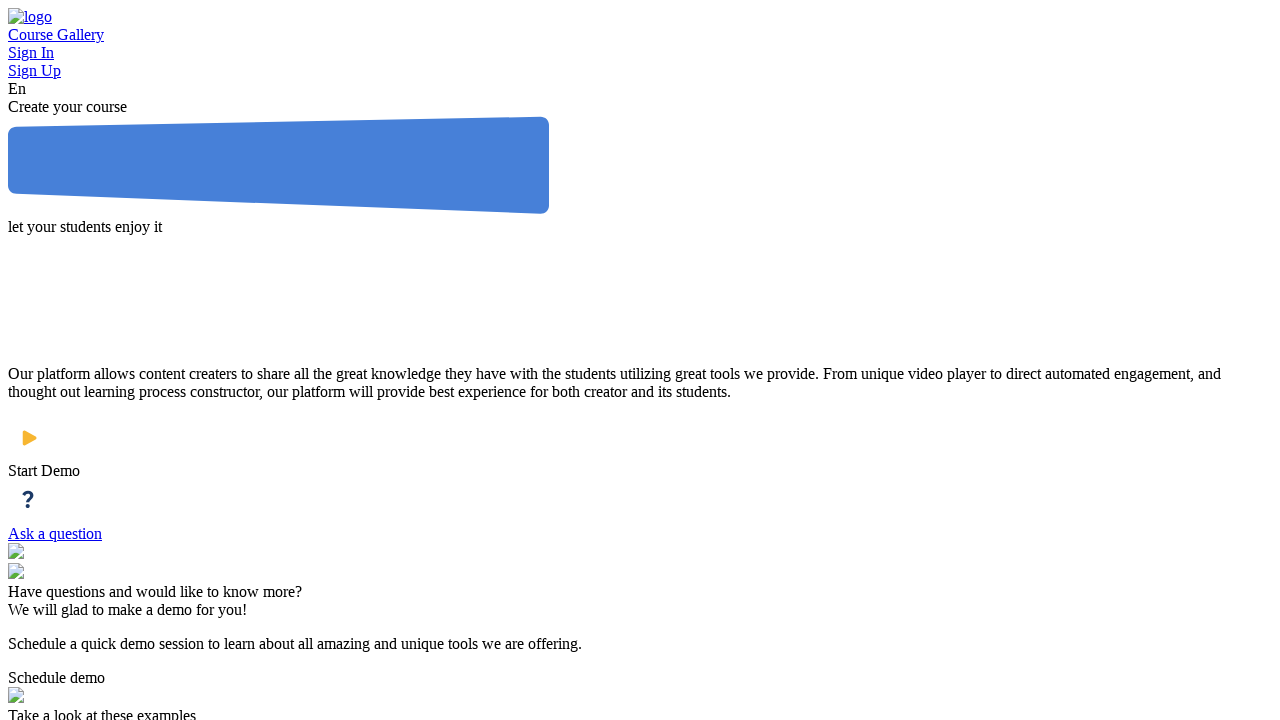

Clicked log-in button to open sign-in page at (640, 53) on #log-in-button
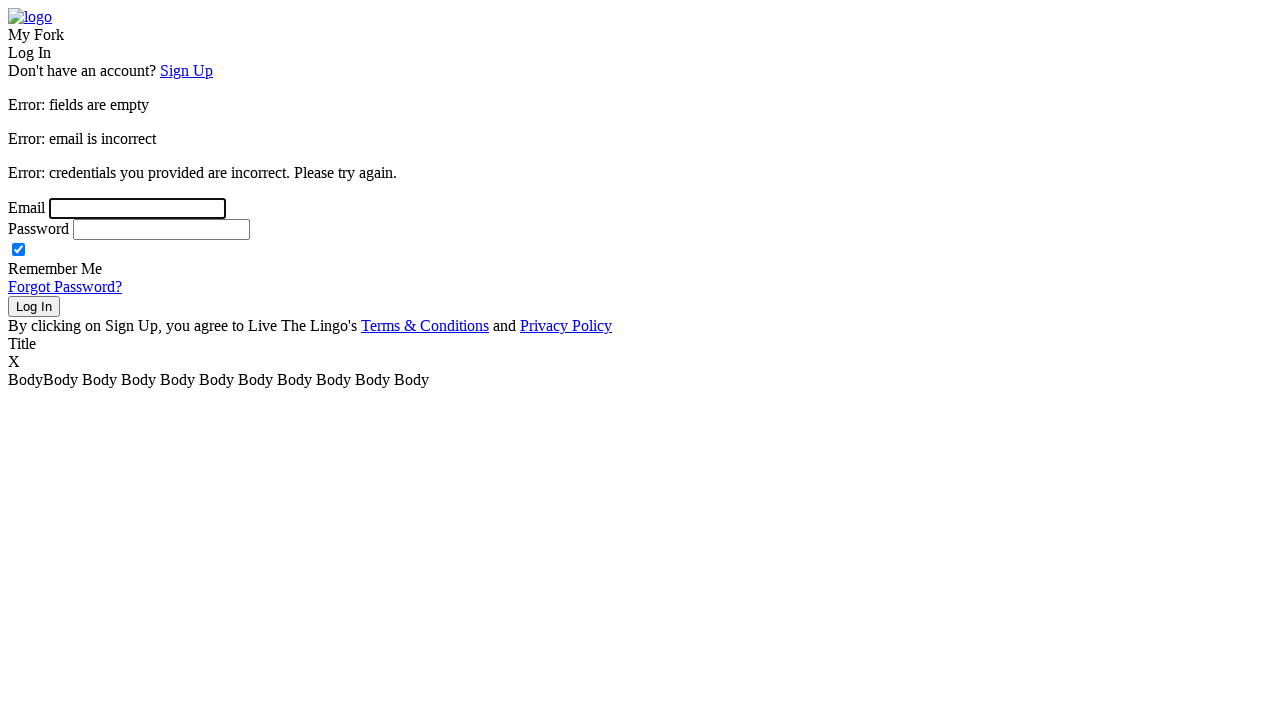

Password input field is now visible on sign-in page
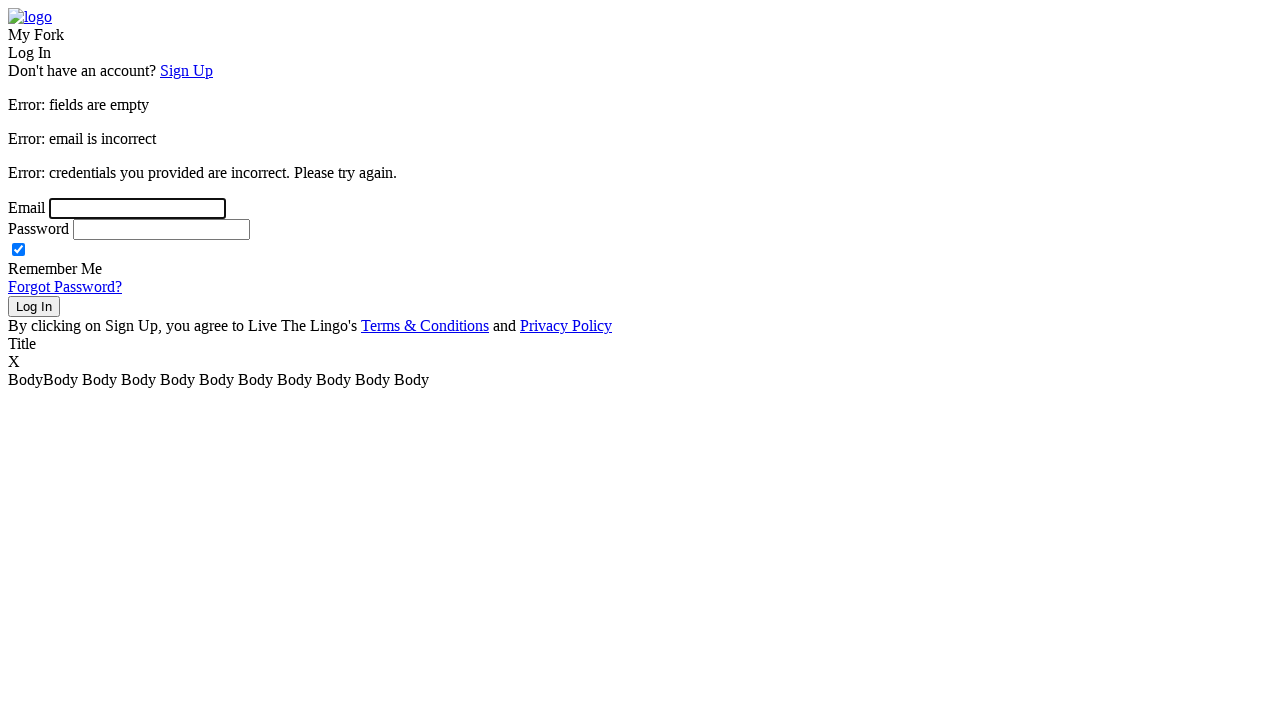

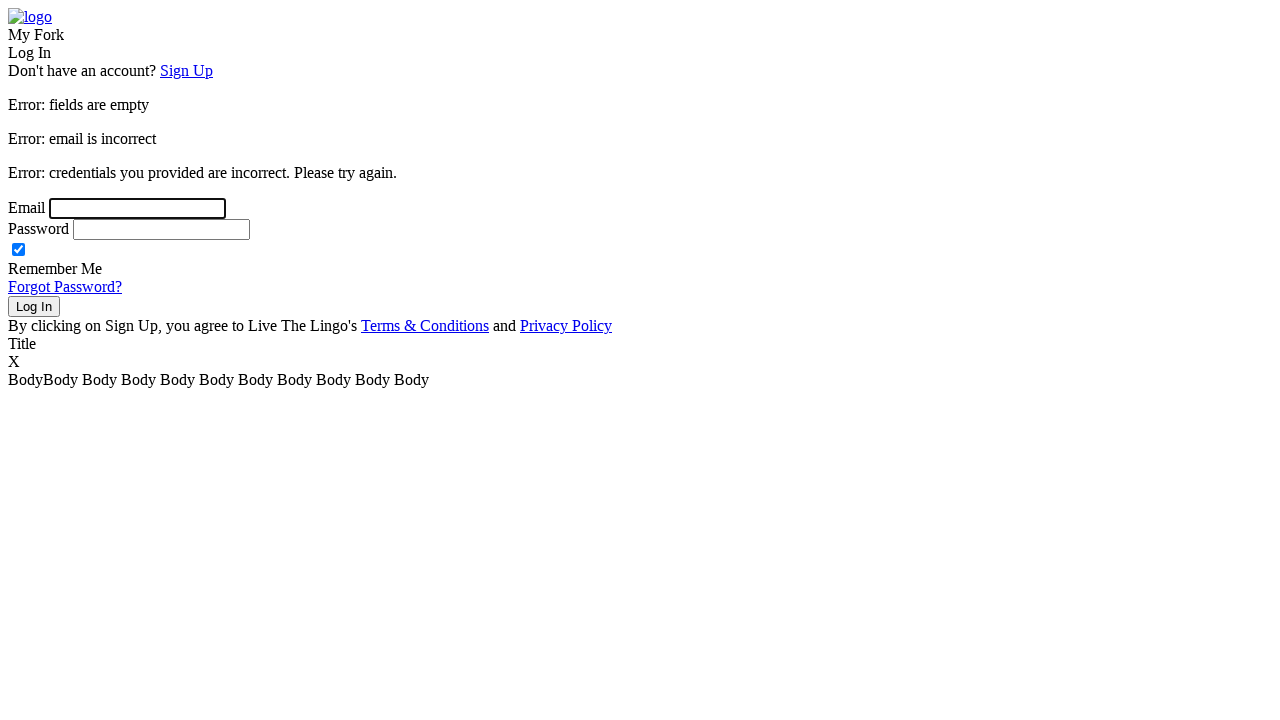